Tests that clicking the Email column header sorts the text values in ascending order.

Starting URL: http://the-internet.herokuapp.com/tables

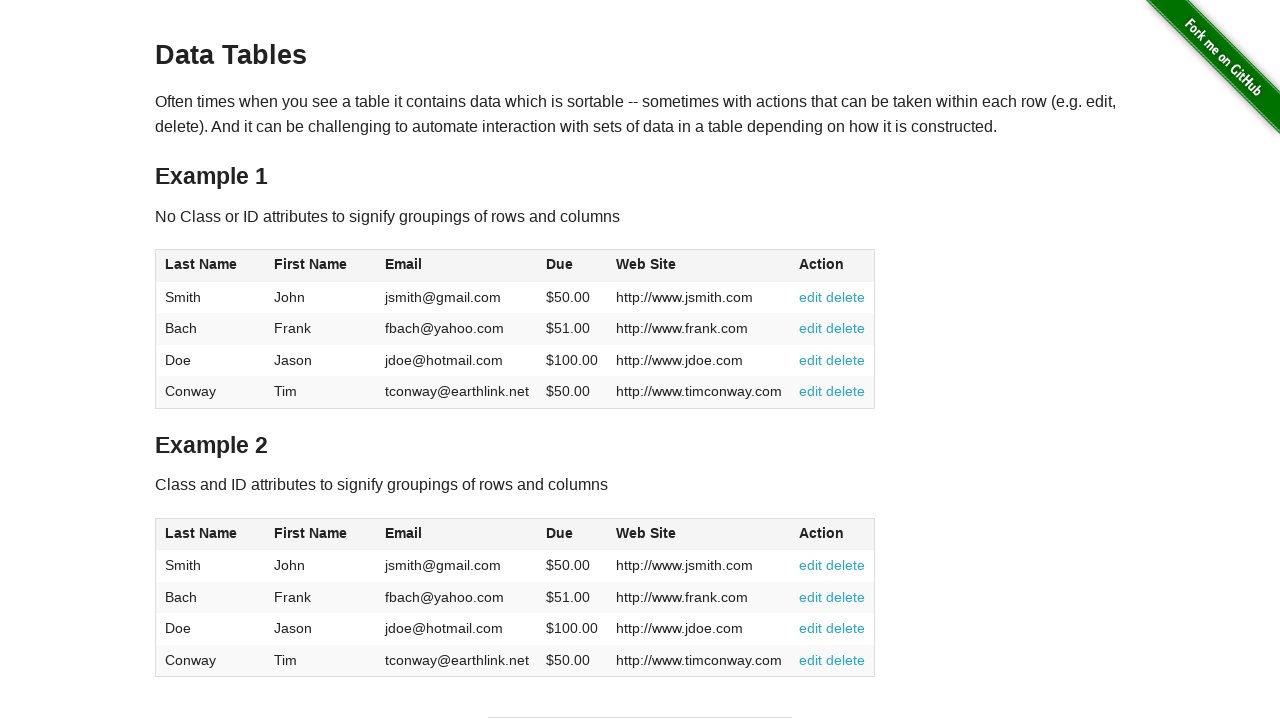

Clicked Email column header to sort at (457, 266) on #table1 thead tr th:nth-of-type(3)
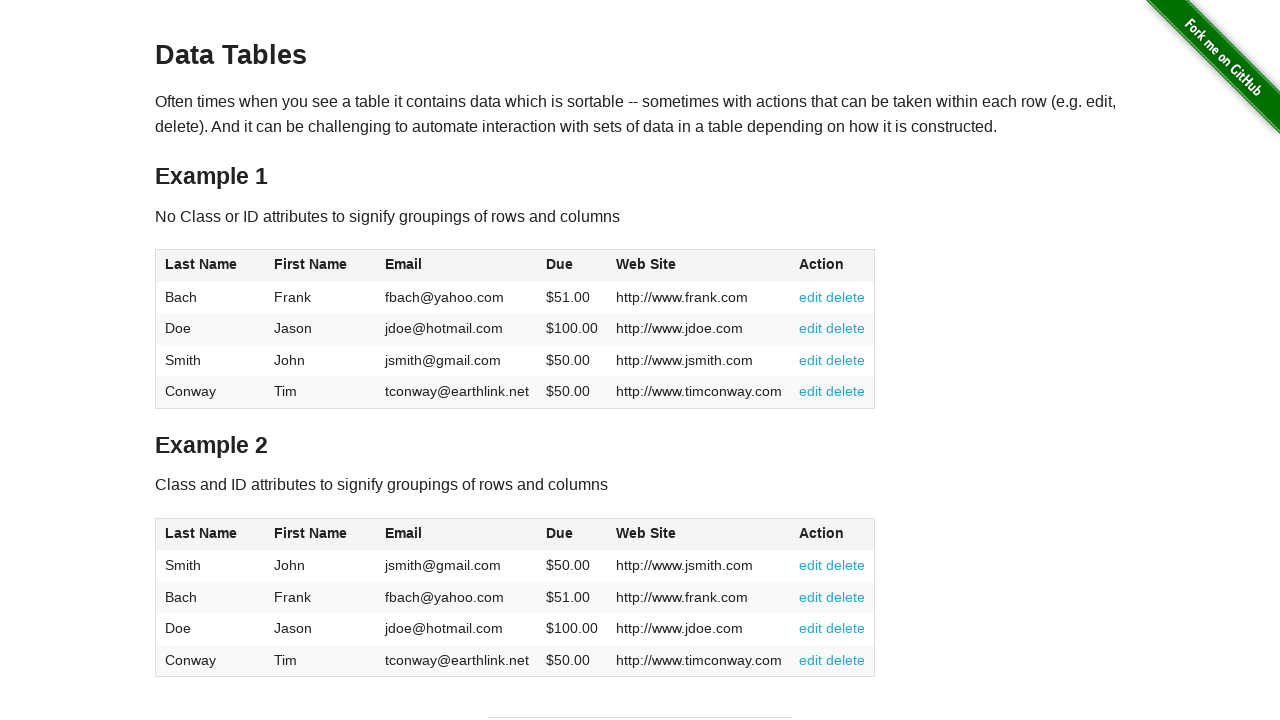

Email column data loaded and visible
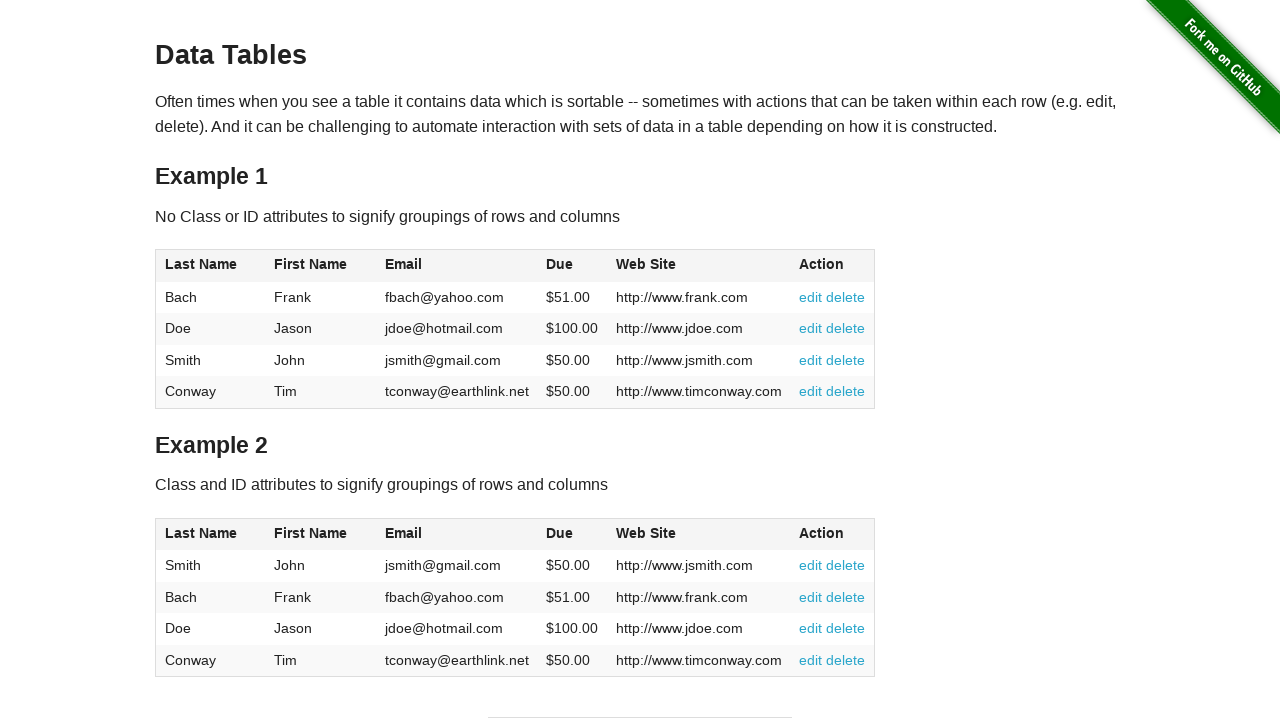

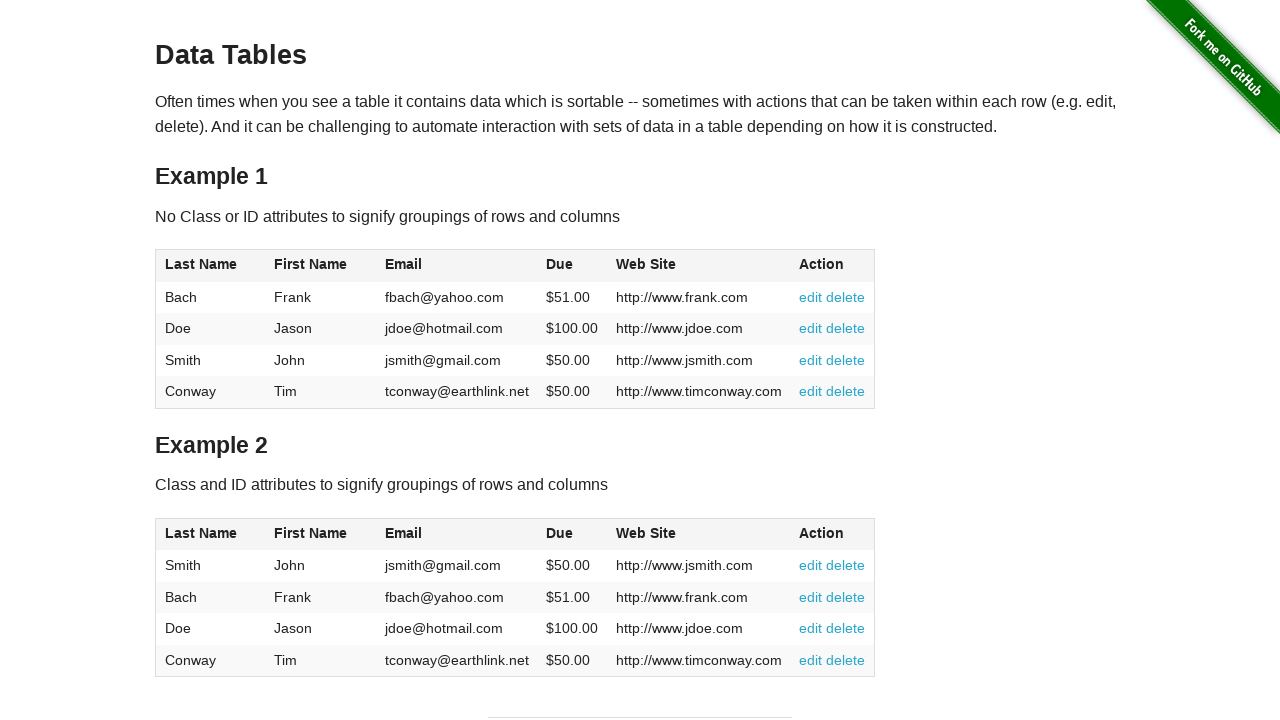